Tests the sorting functionality of a vegetable/fruit table by clicking the sort header, verifying the sorted order, and searching for a specific item's price across multiple pages

Starting URL: https://rahulshettyacademy.com/seleniumPractise/#/offers

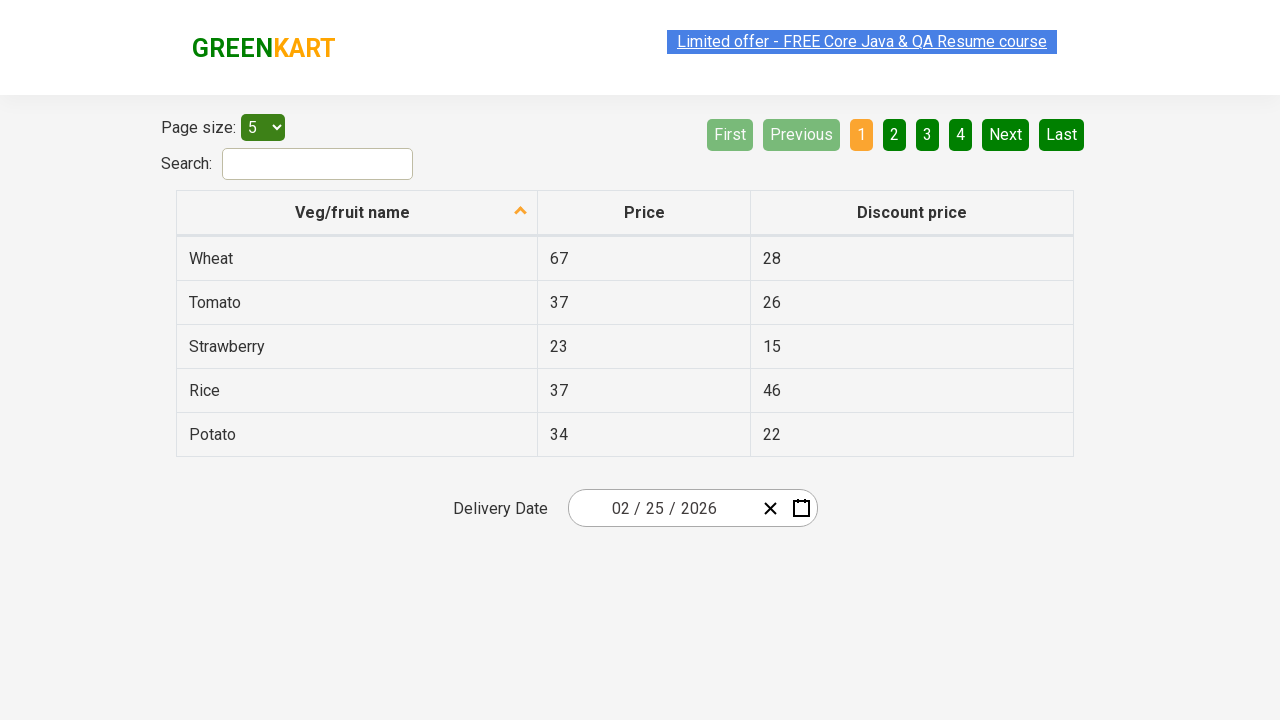

Clicked on 'Veg/fruit name' header to sort the table at (353, 212) on xpath=//span[contains(text(),'Veg/fruit name')]
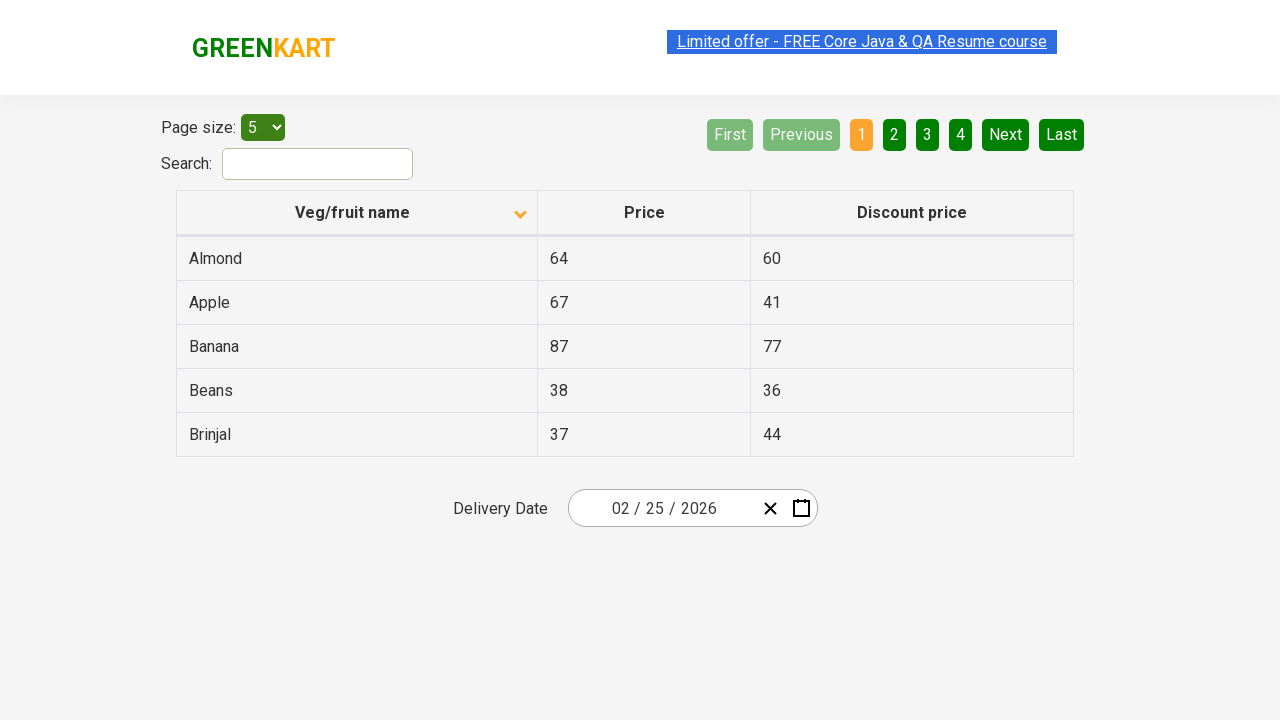

Waited for sorting to complete
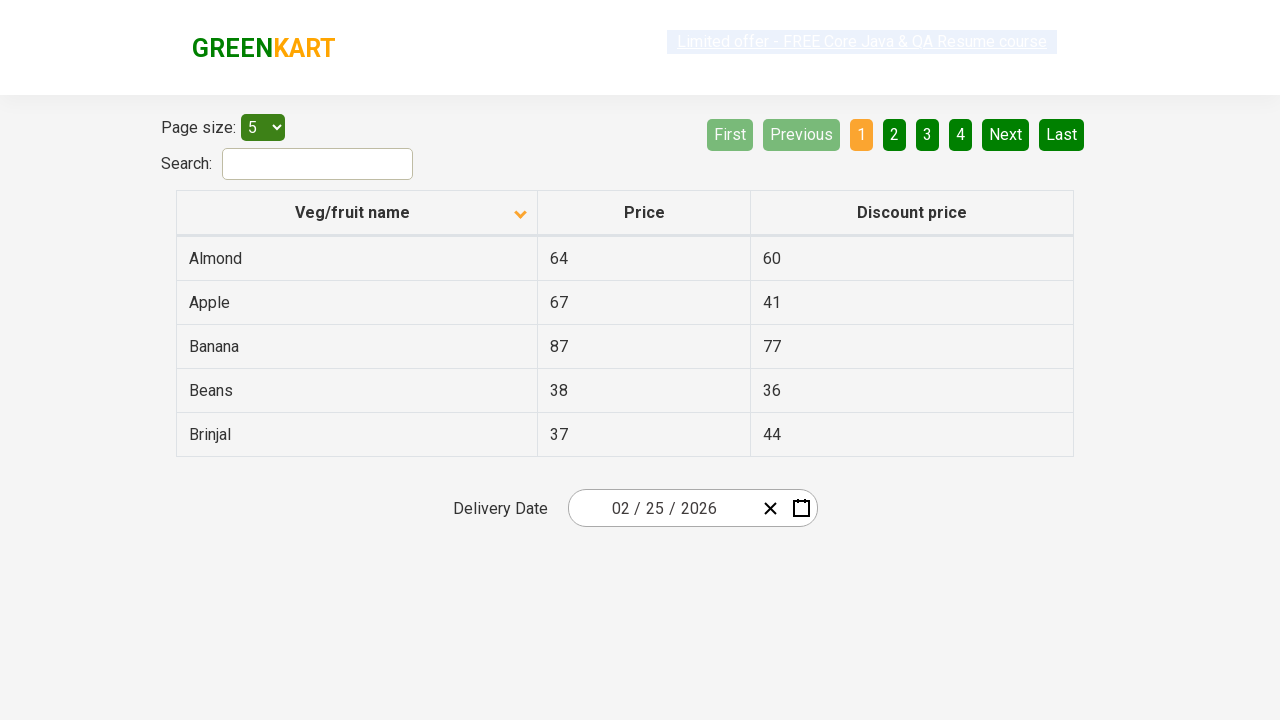

Retrieved all vegetable/fruit name elements from the table
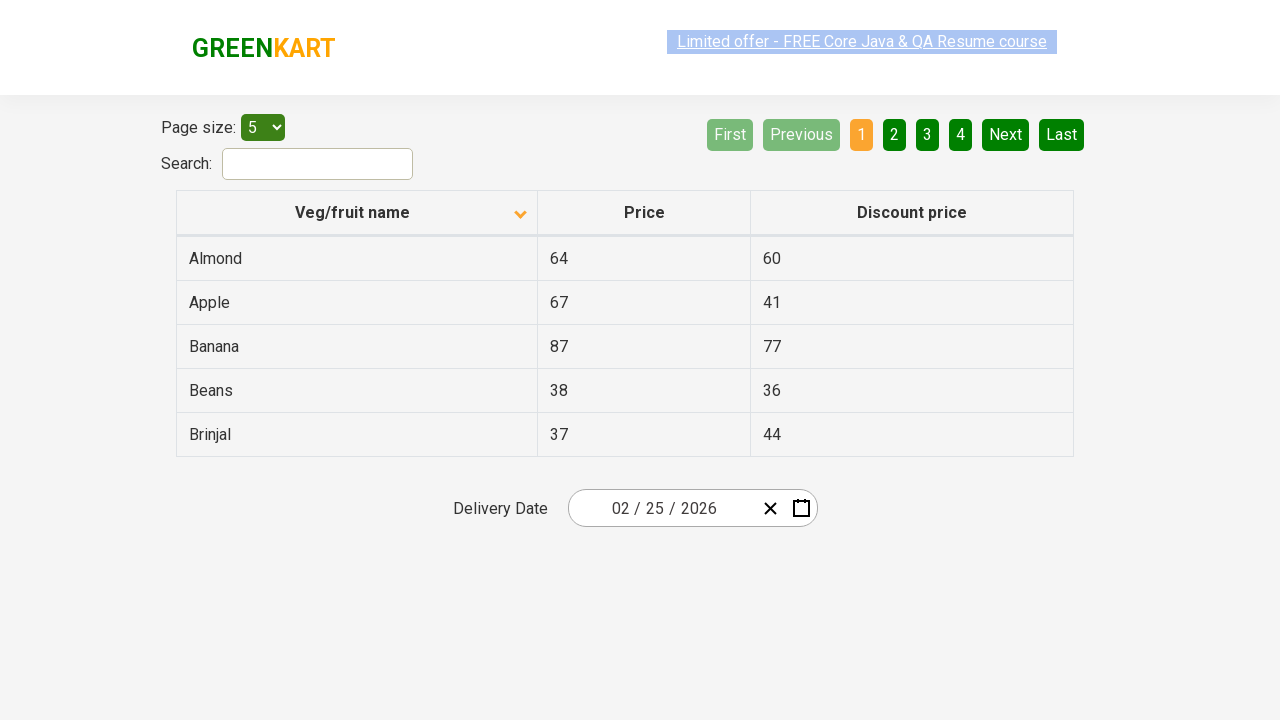

Extracted 5 vegetable/fruit names from the table
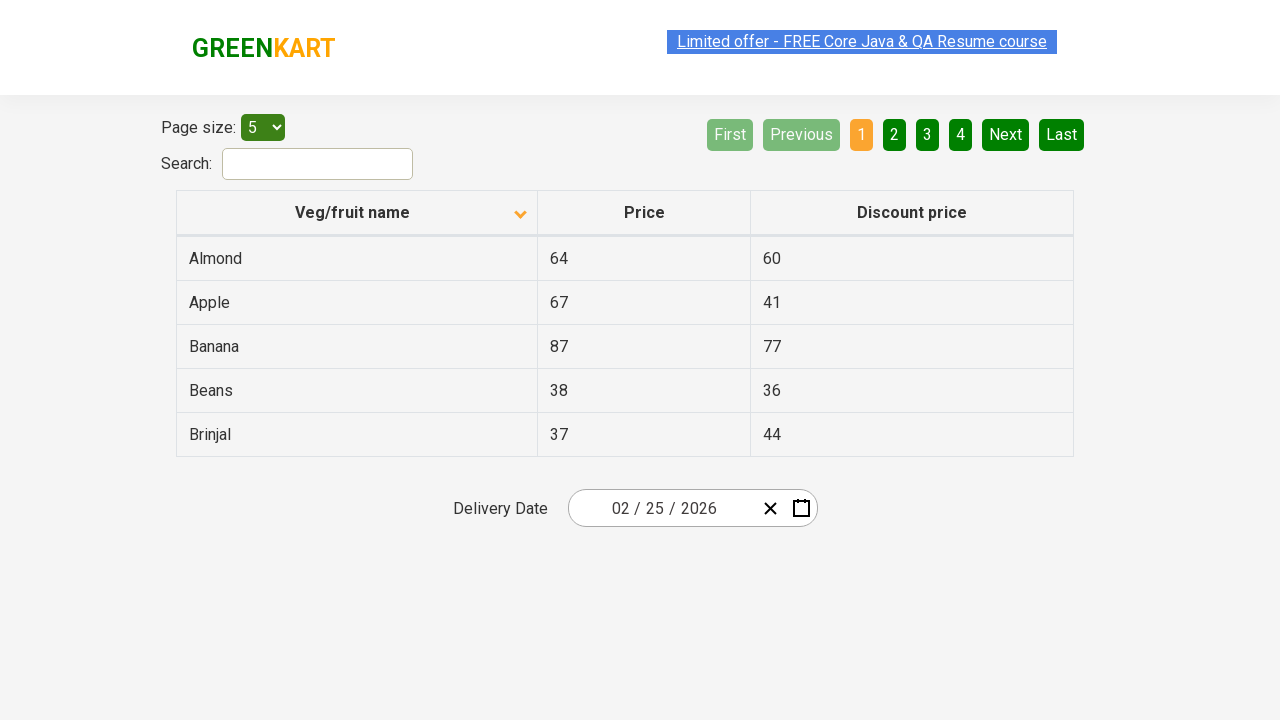

Verified that the vegetable/fruit list is sorted alphabetically
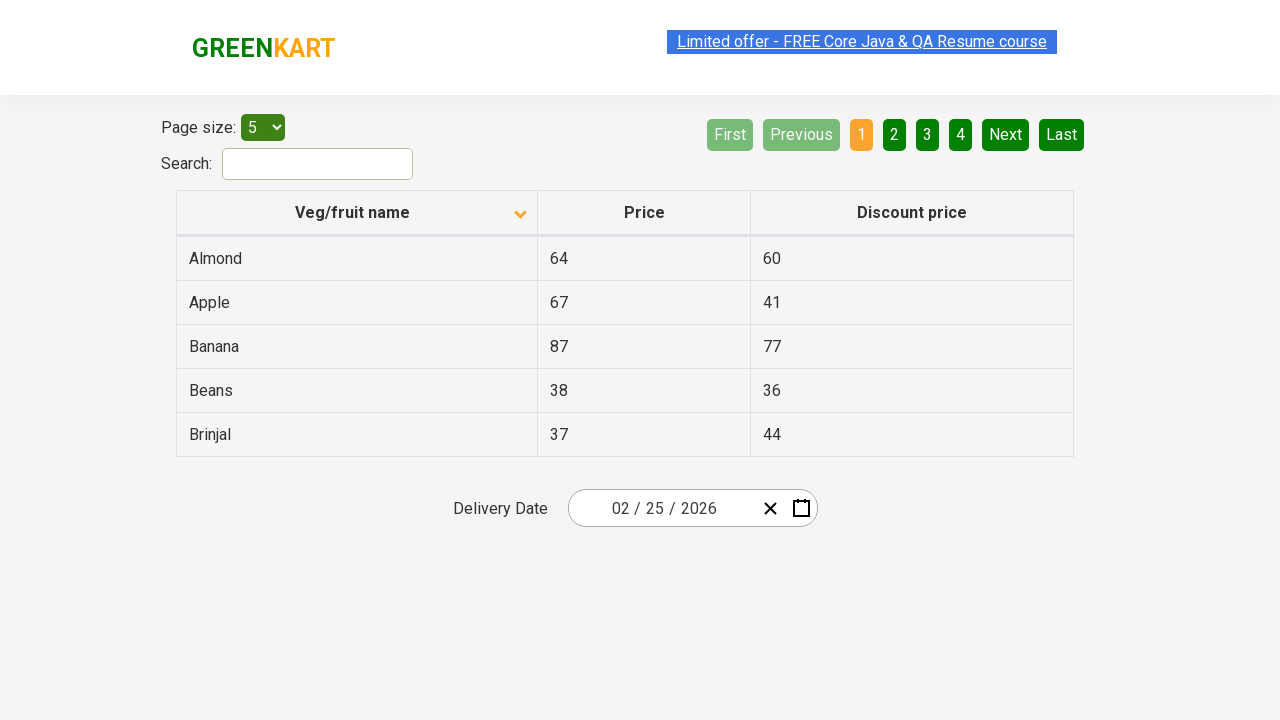

Retrieved vegetable/fruit names from current page
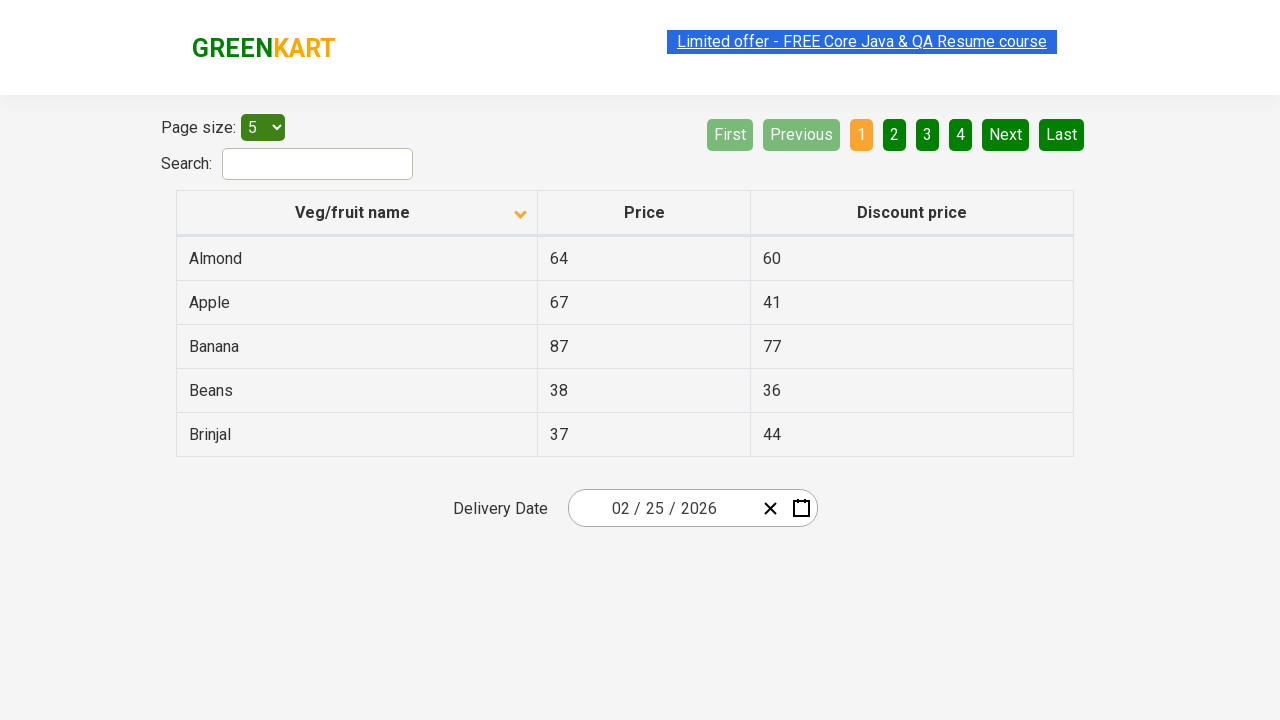

Rice not found on current page, clicked Next button to navigate to next page at (1006, 134) on a[aria-label='Next']
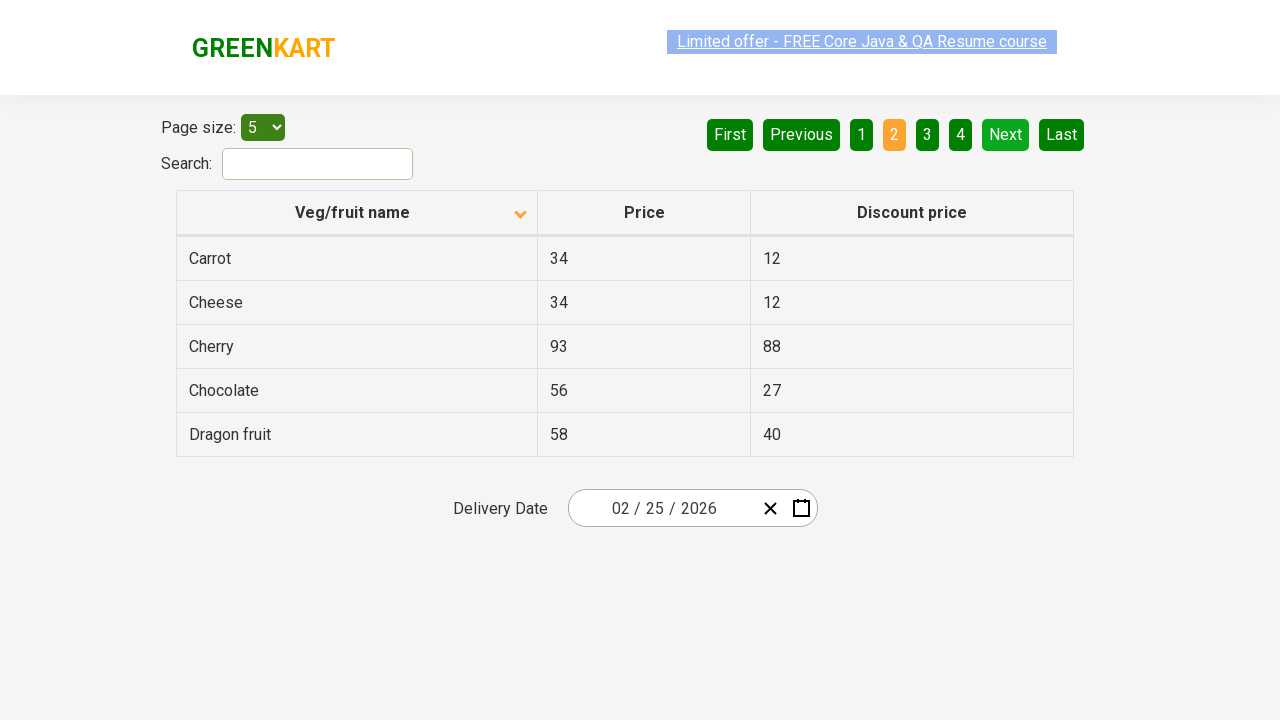

Waited for next page to load
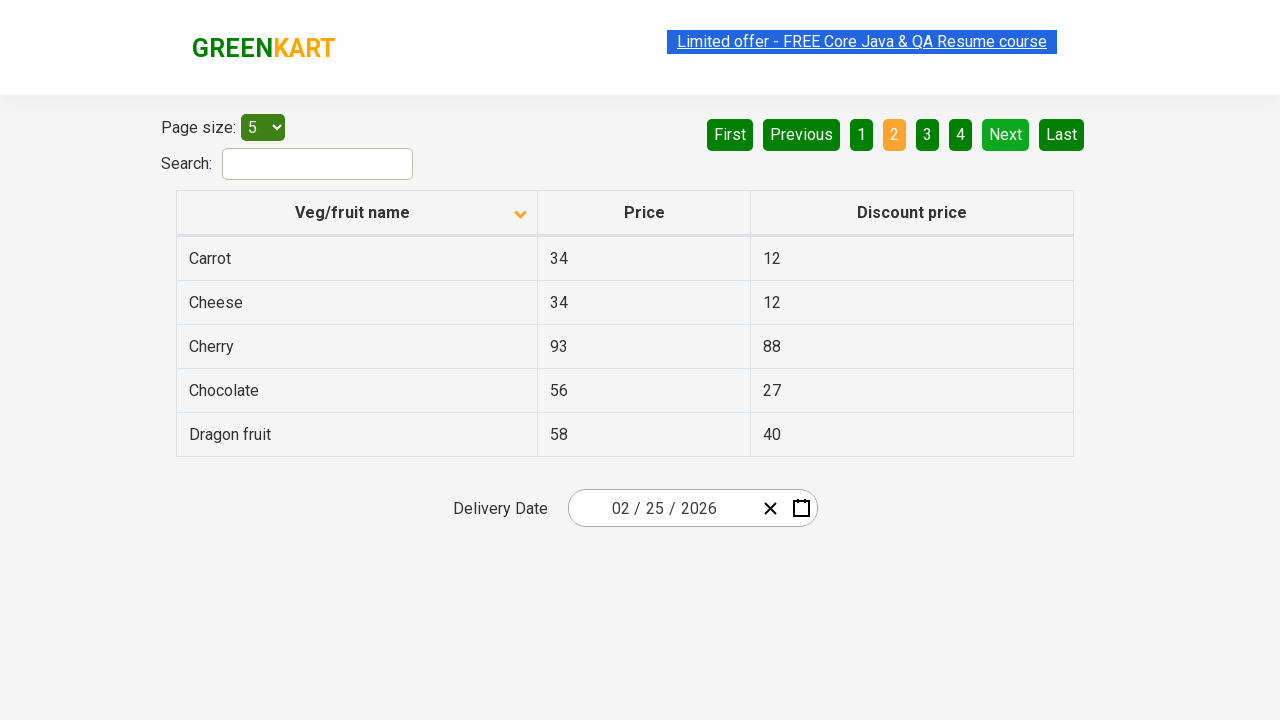

Retrieved vegetable/fruit names from current page
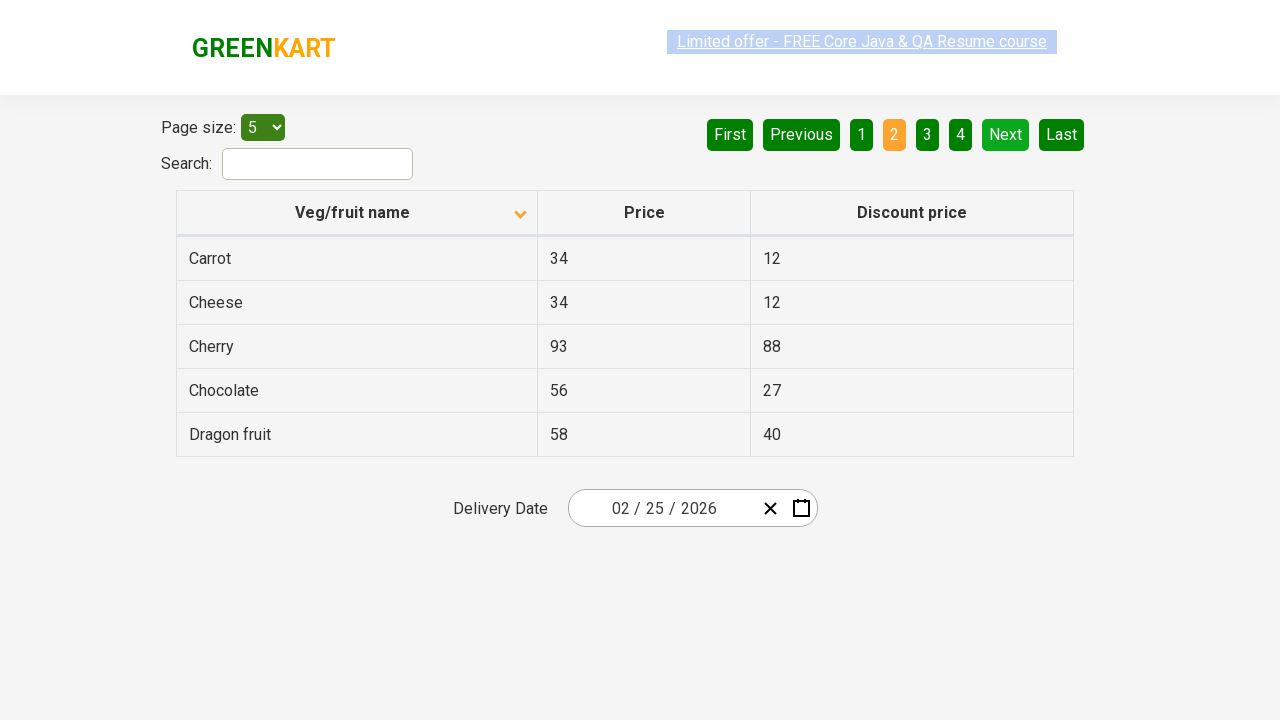

Rice not found on current page, clicked Next button to navigate to next page at (1006, 134) on a[aria-label='Next']
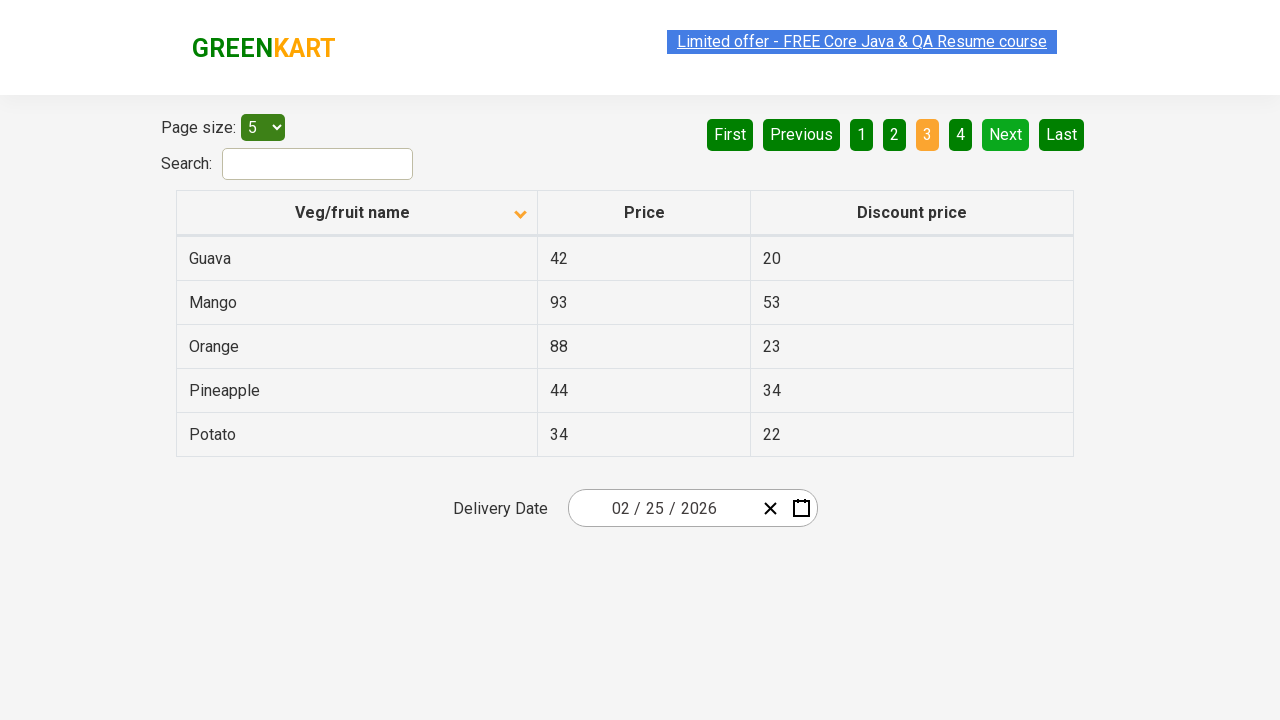

Waited for next page to load
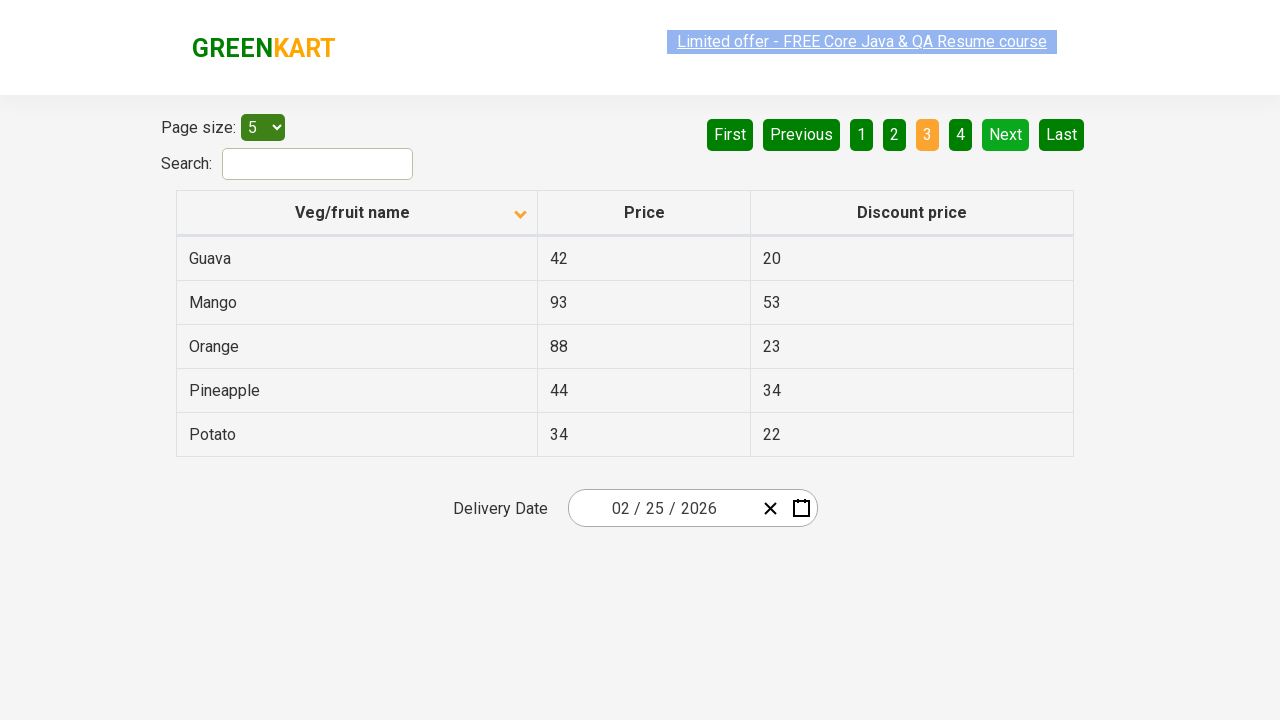

Retrieved vegetable/fruit names from current page
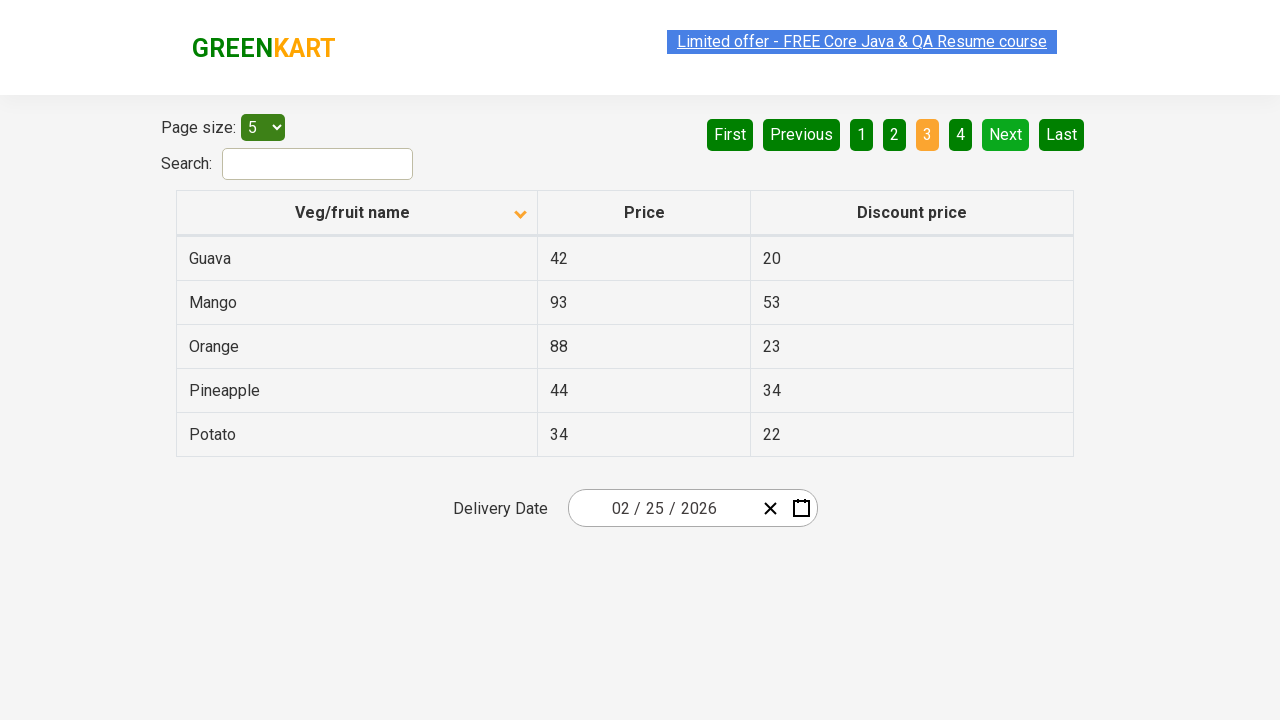

Rice not found on current page, clicked Next button to navigate to next page at (1006, 134) on a[aria-label='Next']
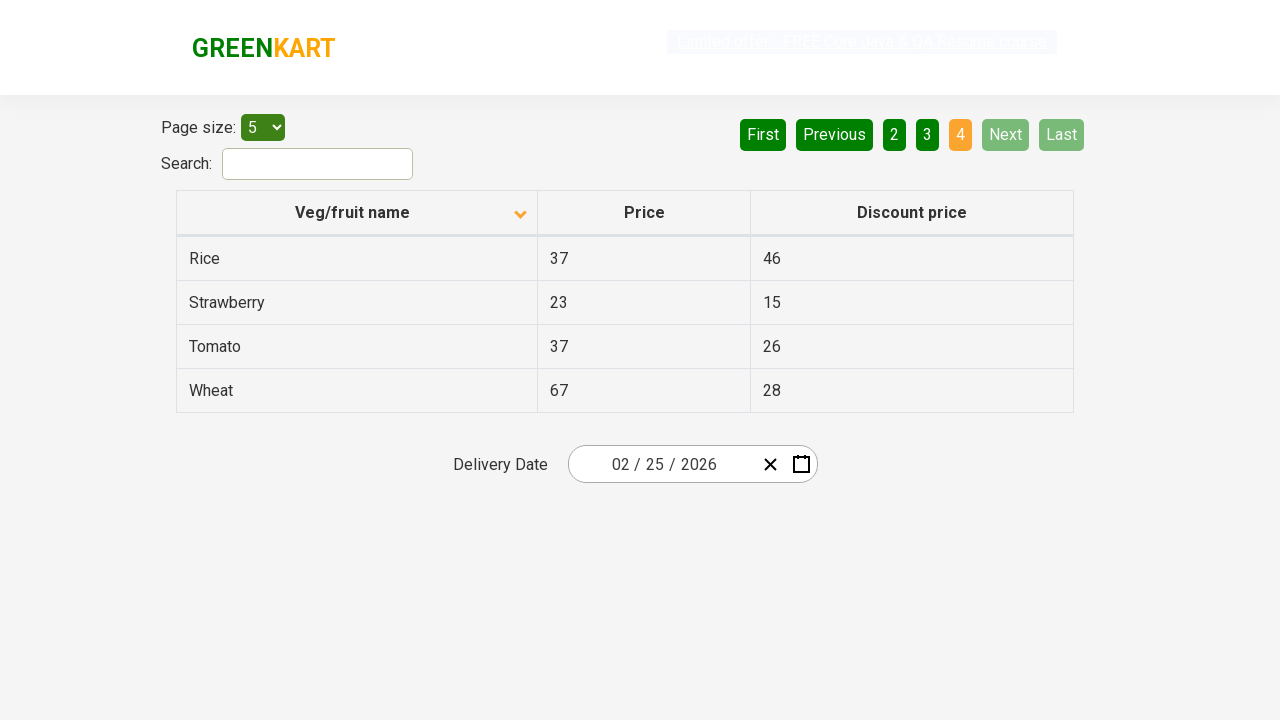

Waited for next page to load
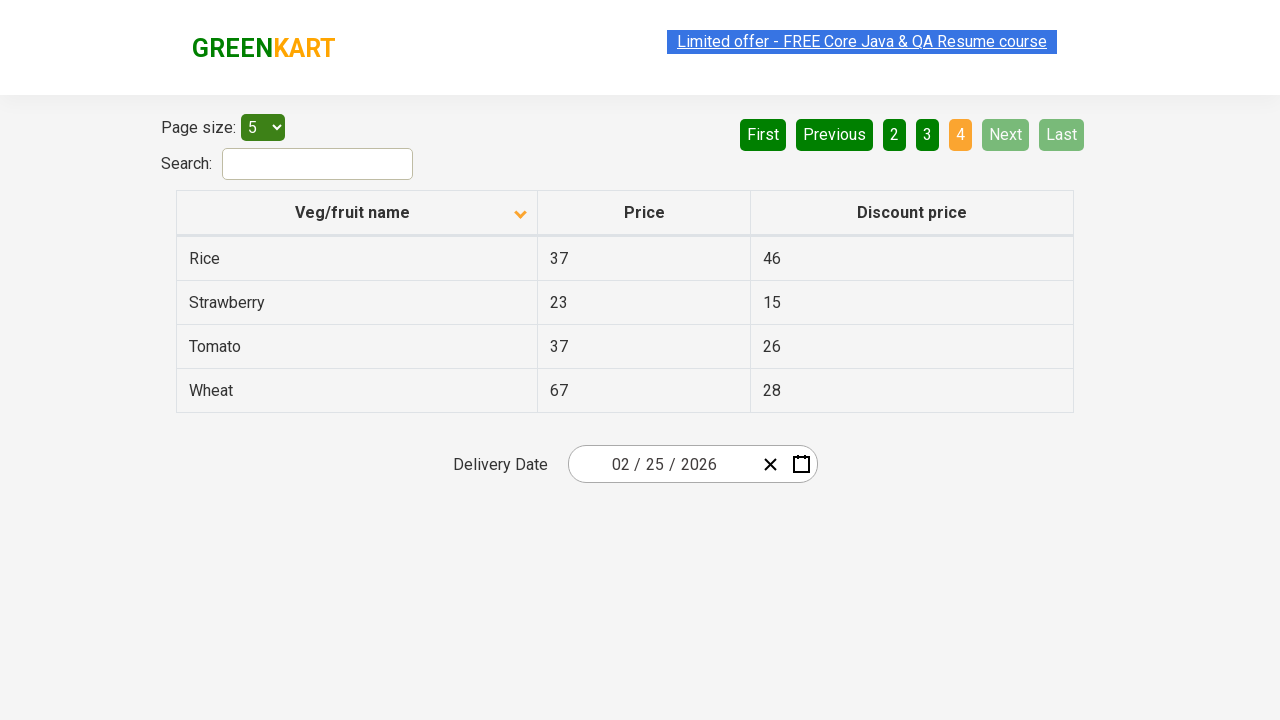

Retrieved vegetable/fruit names from current page
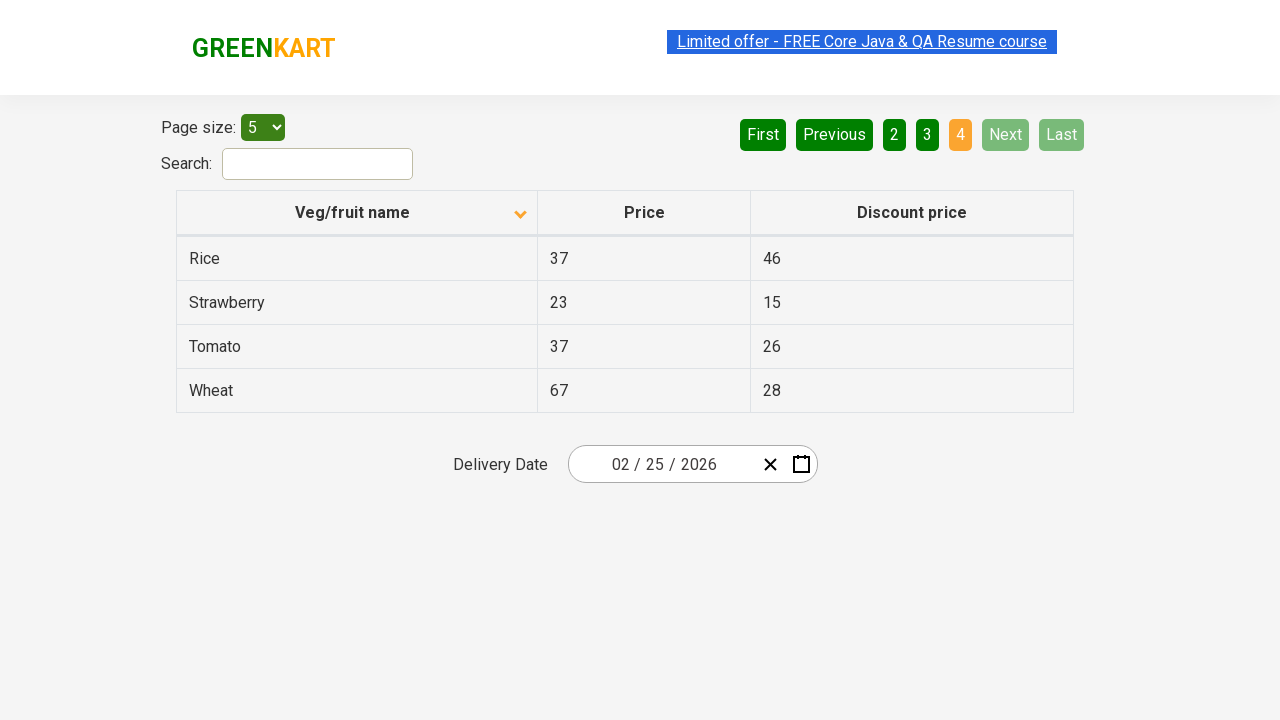

Found Rice with price: 37
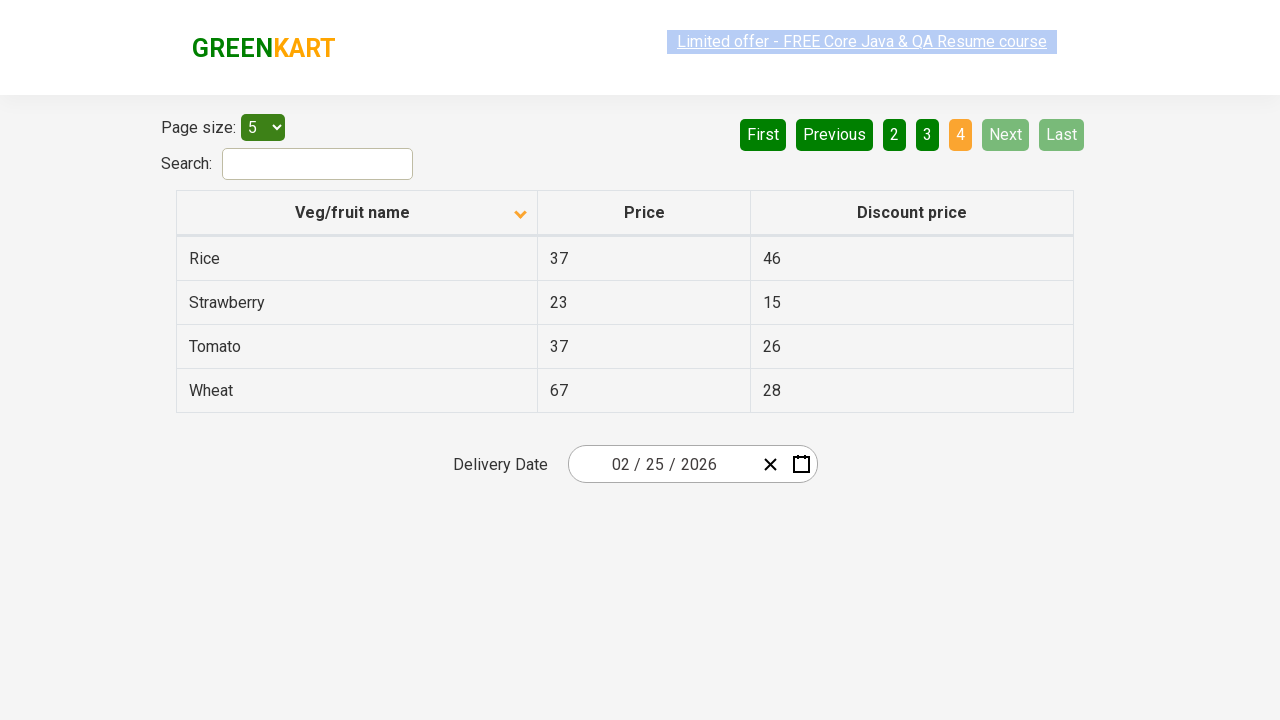

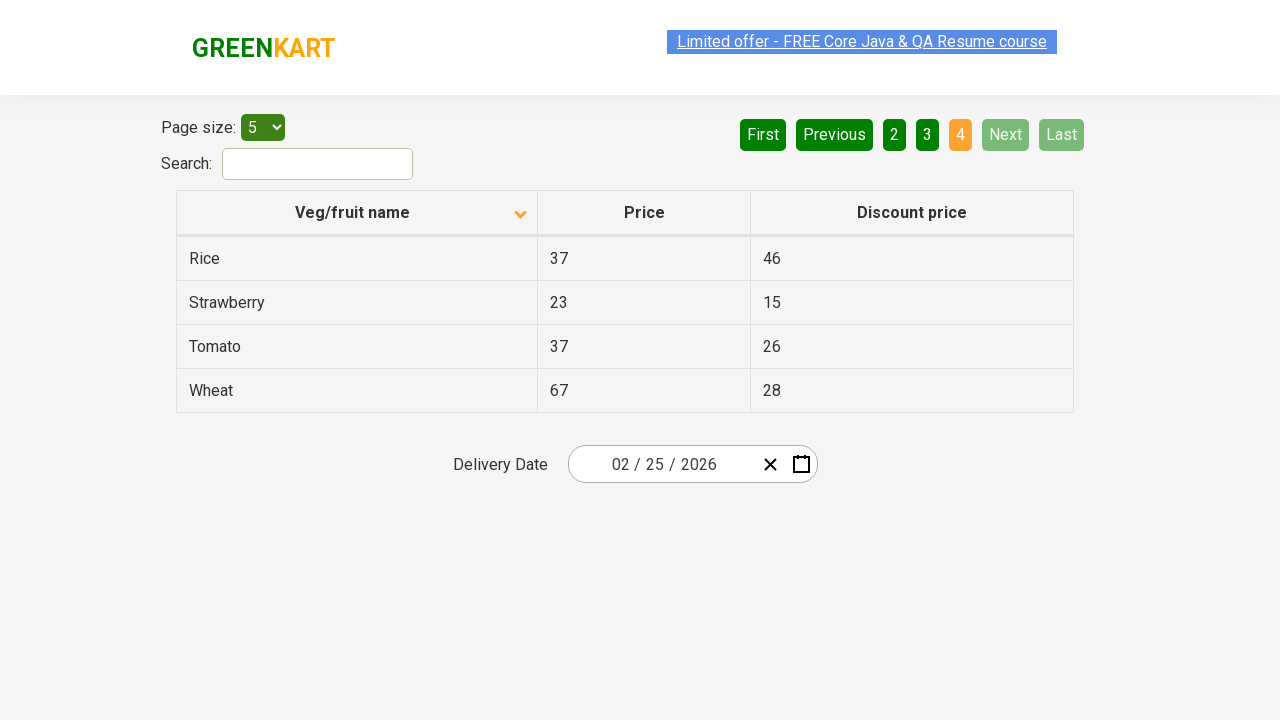